Tests window switching functionality by clicking a button to open a new window and then switching between parent and child windows

Starting URL: http://demo.automationtesting.in/Windows.html

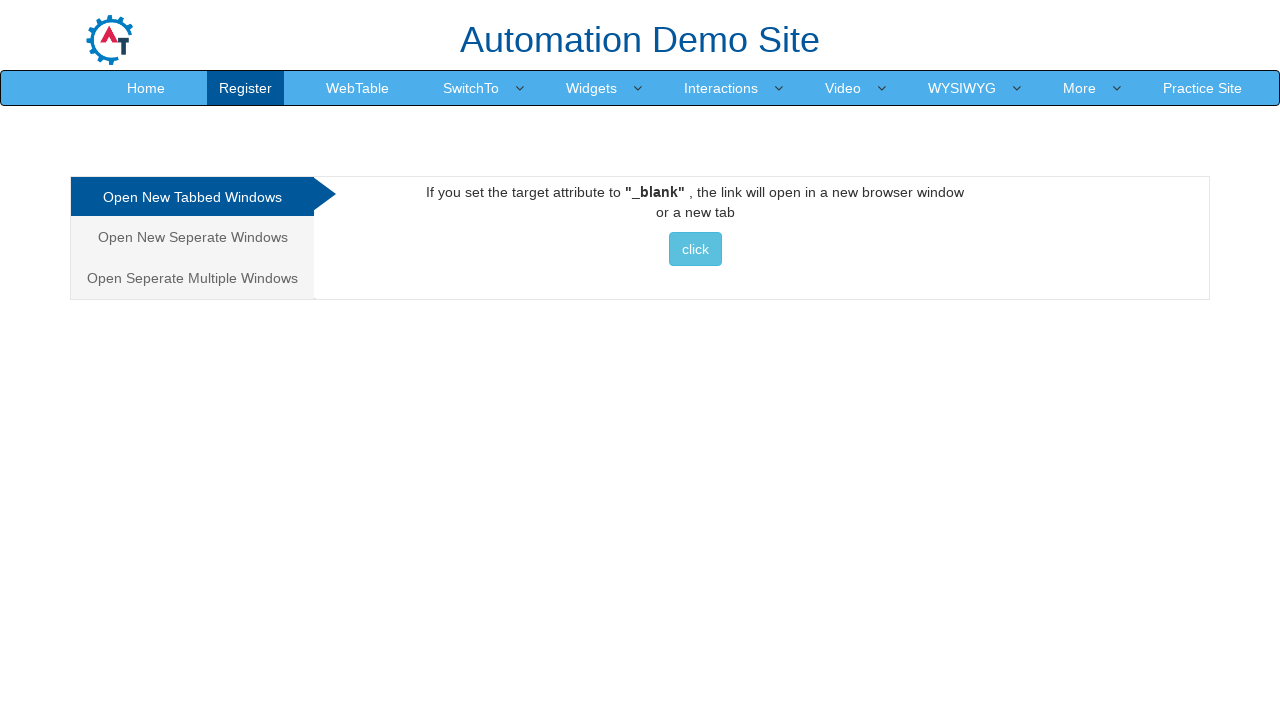

Clicked on 'Open New Separate Windows' link at (192, 237) on xpath=//a[contains(text(), 'Open New Seperate Windows')]
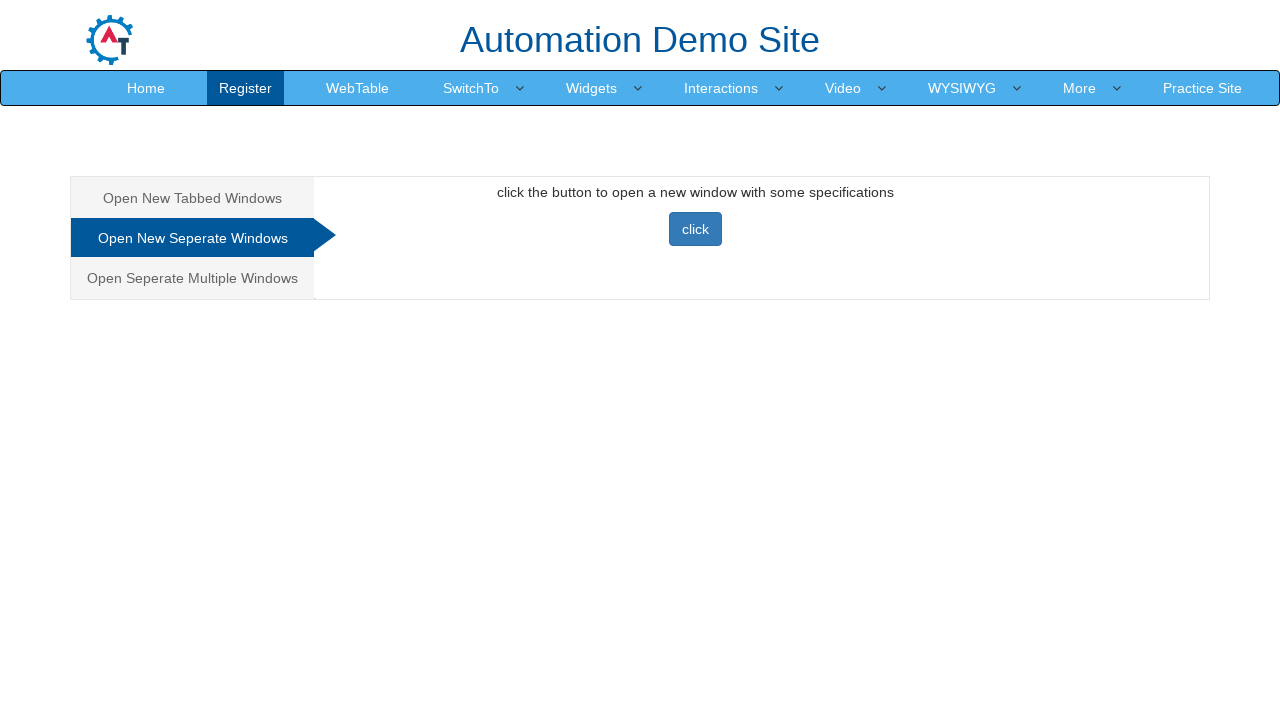

Clicked button to open new window at (695, 229) on .btn-primary
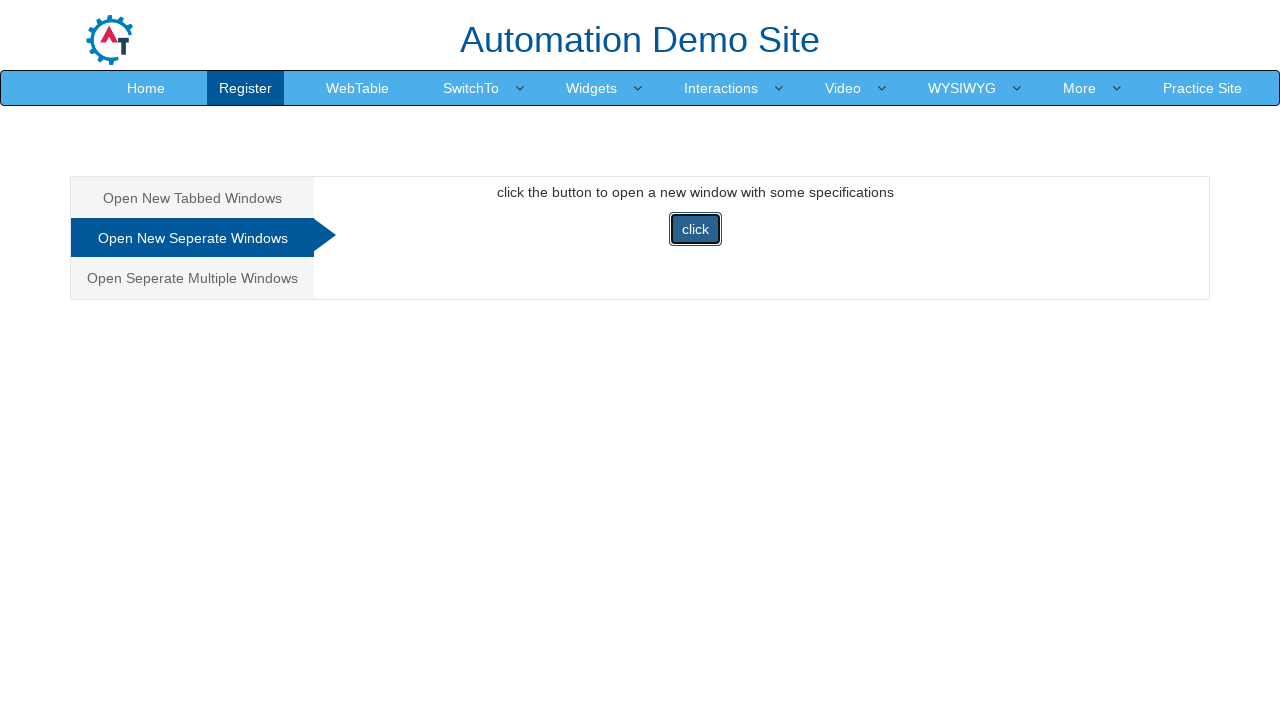

New window opened and captured
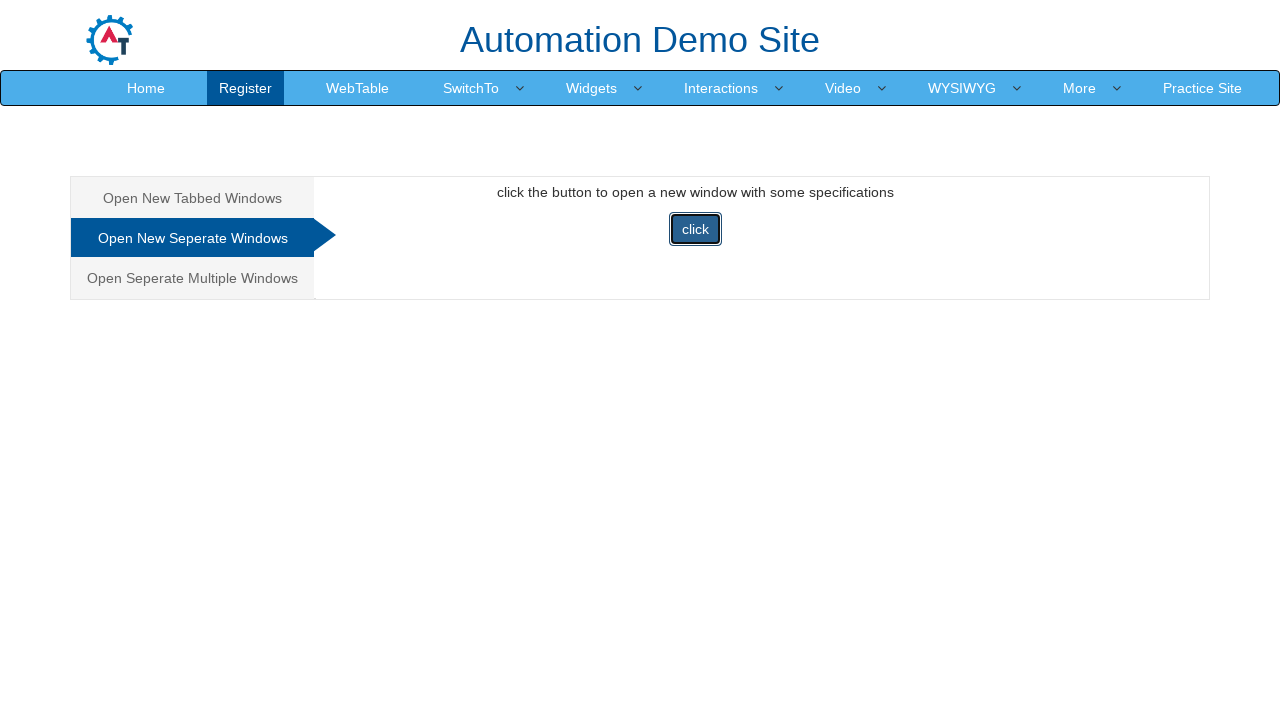

New window page loaded
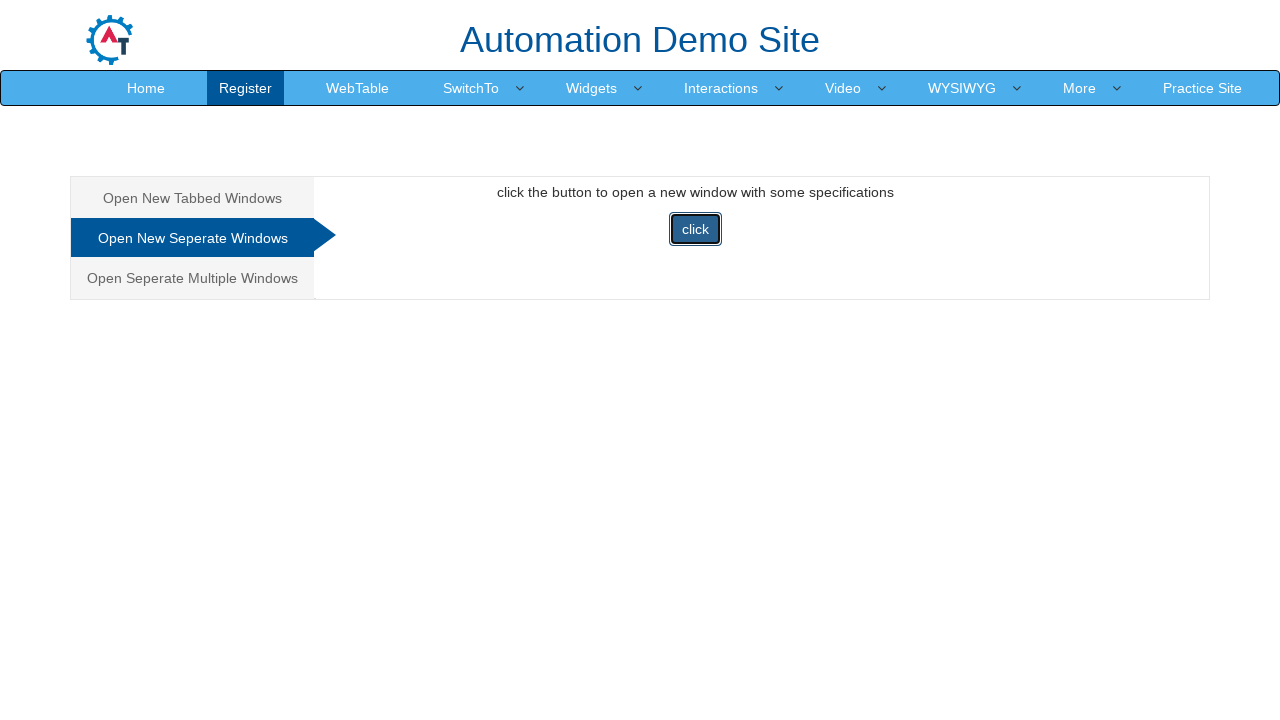

Retrieved parent window title: Frames & windows
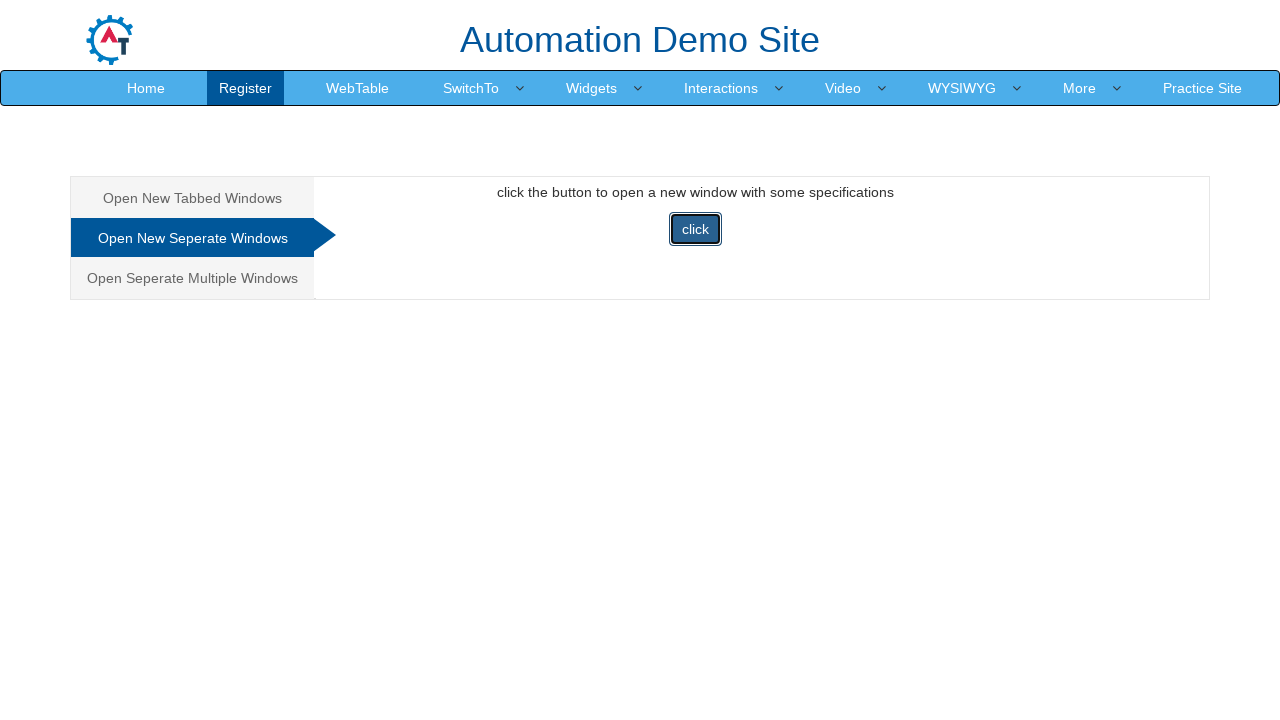

Retrieved child window title: Selenium
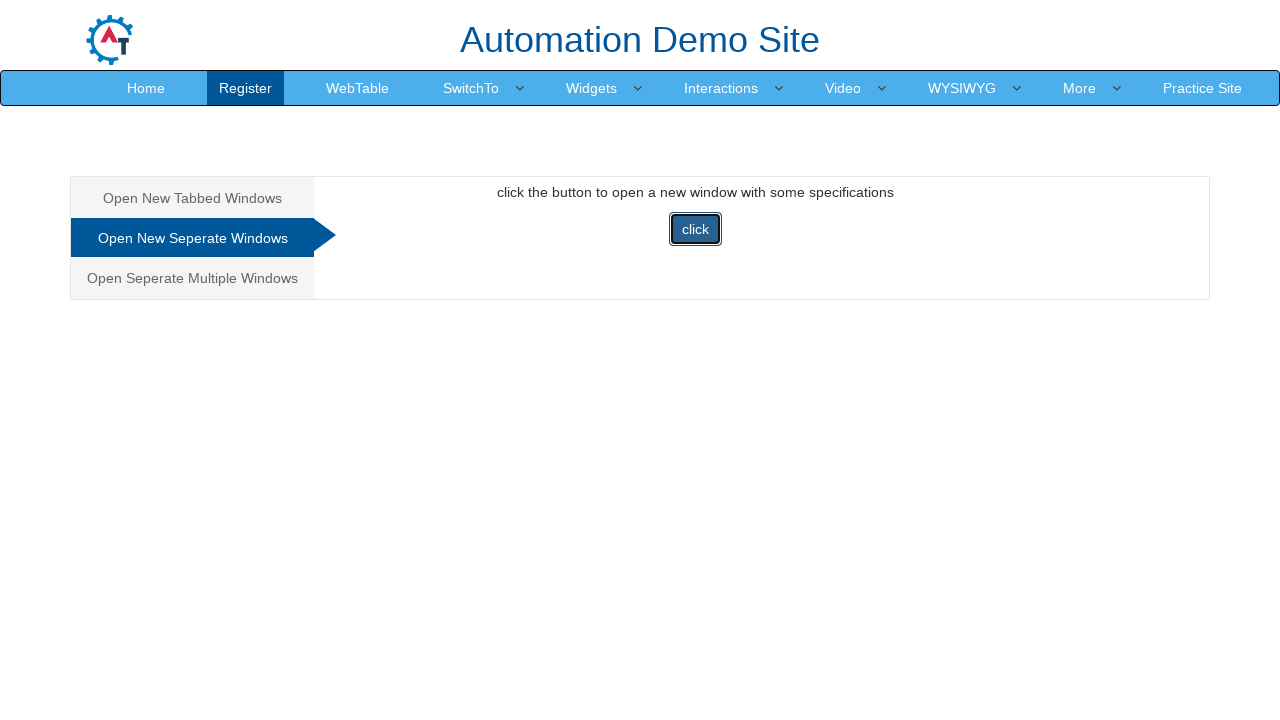

Closed child window
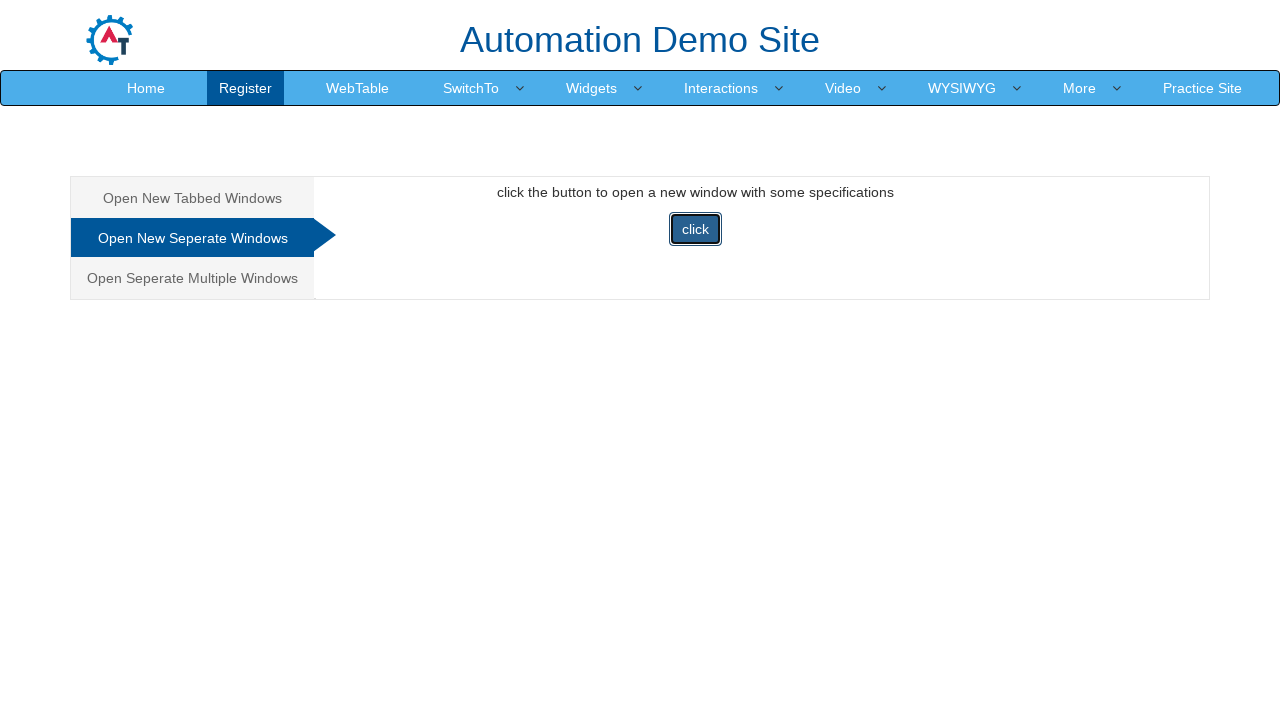

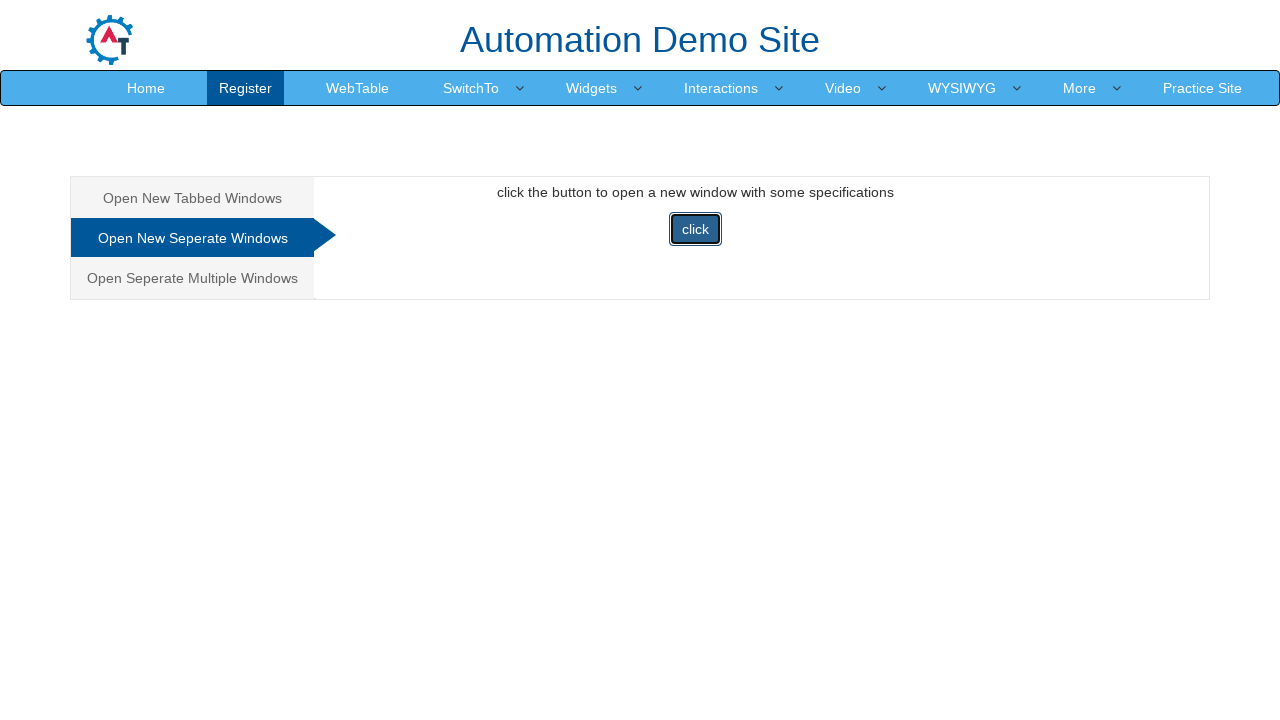